Creates a train reservation by selecting a date, train, seat, and filling in passenger details (first name, last name, email) then submitting the form.

Starting URL: https://demo-app-fe.vercel.app/

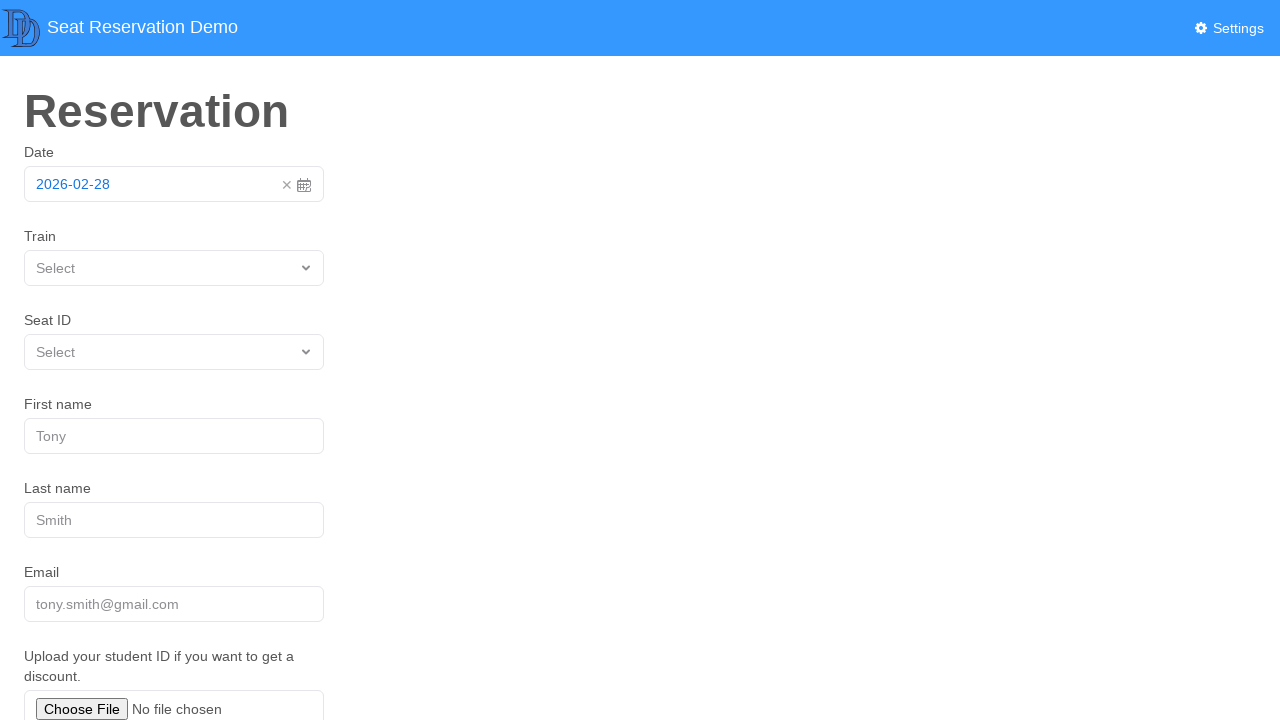

Clicked navigation link to reservation form at (158, 184) on xpath=//div/a/span
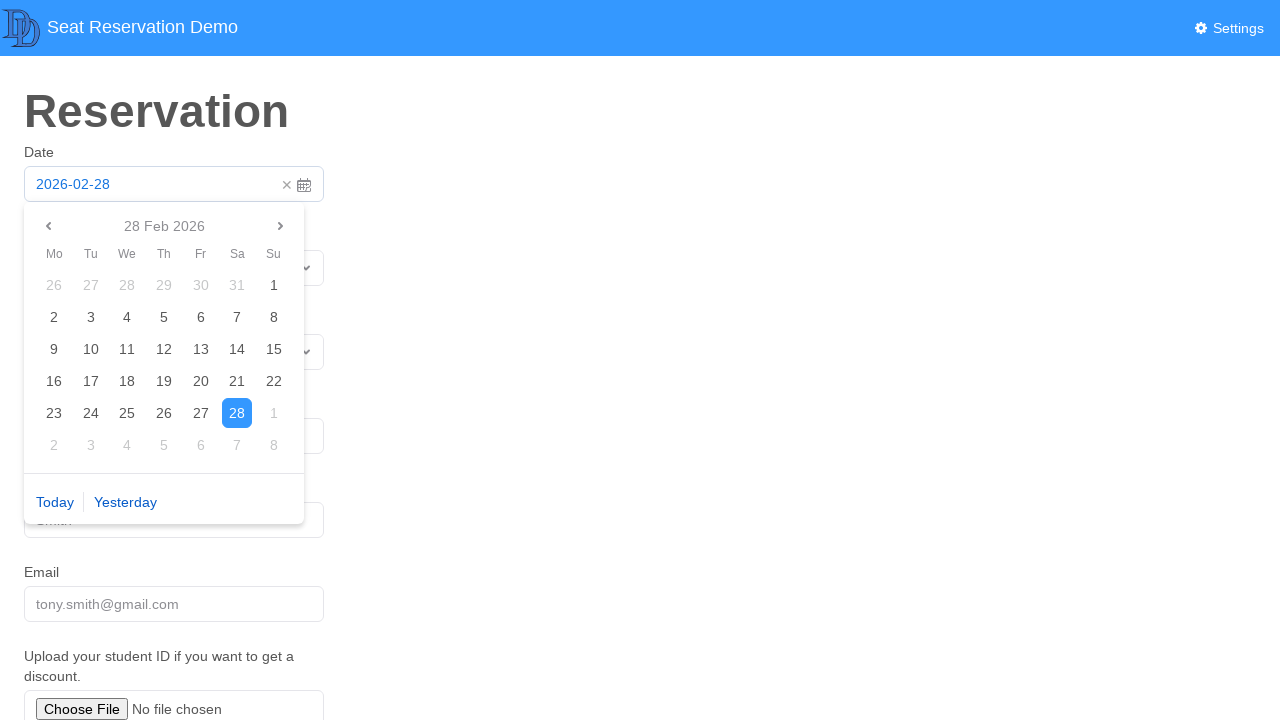

Selected 'Today' for the departure date at (55, 502) on xpath=//*/text()[normalize-space(.)='Today']/parent::*
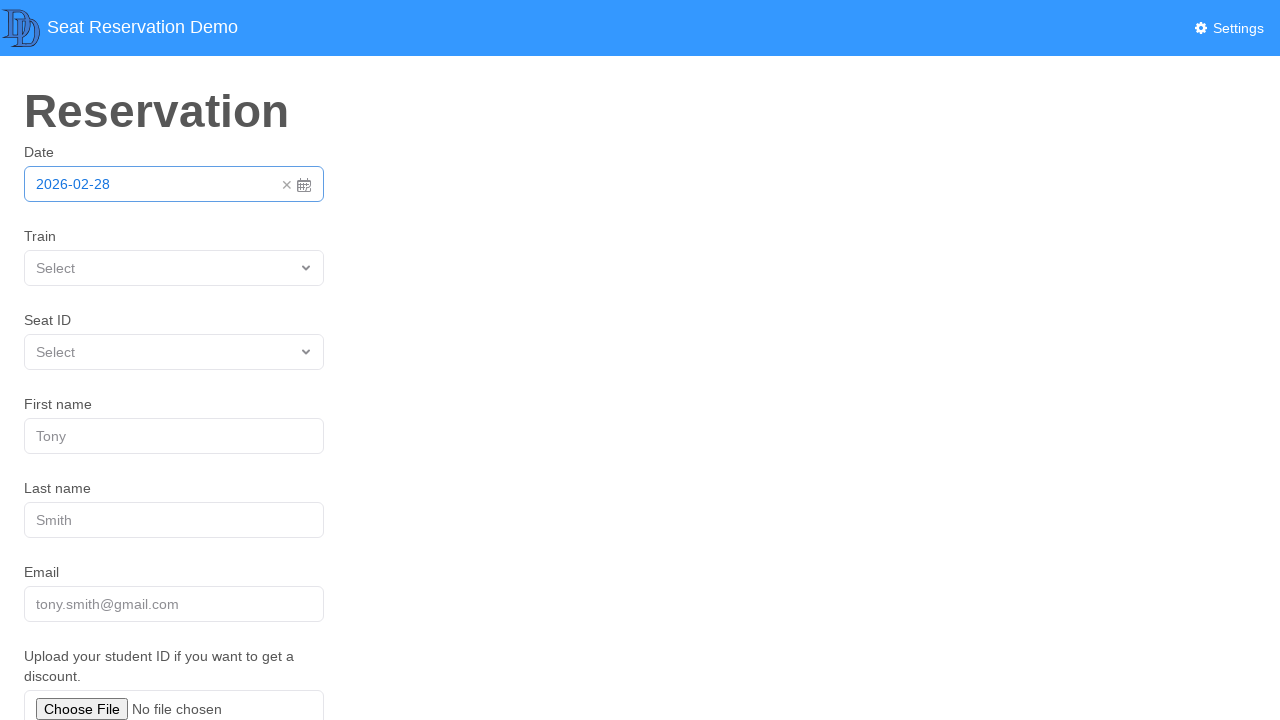

Opened train dropdown at (174, 268) on [name='trainId']
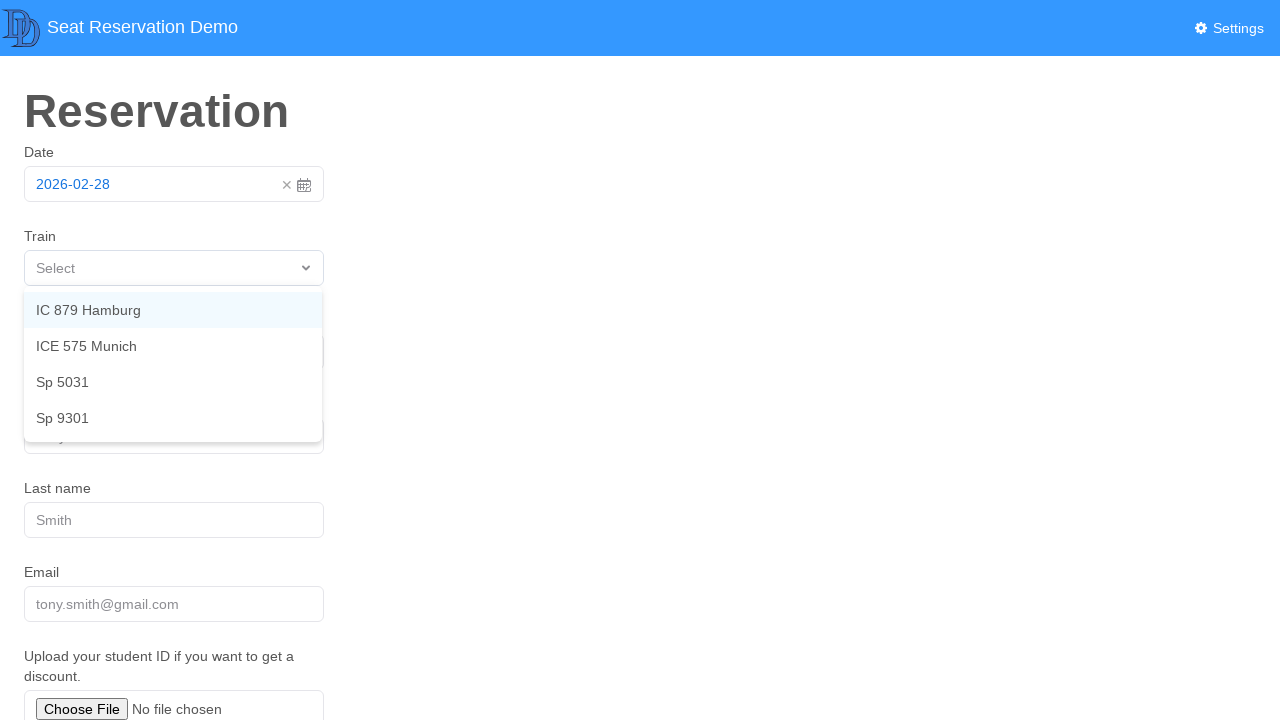

Selected train IC 879 Hamburg at (173, 310) on text=IC 879 Hamburg
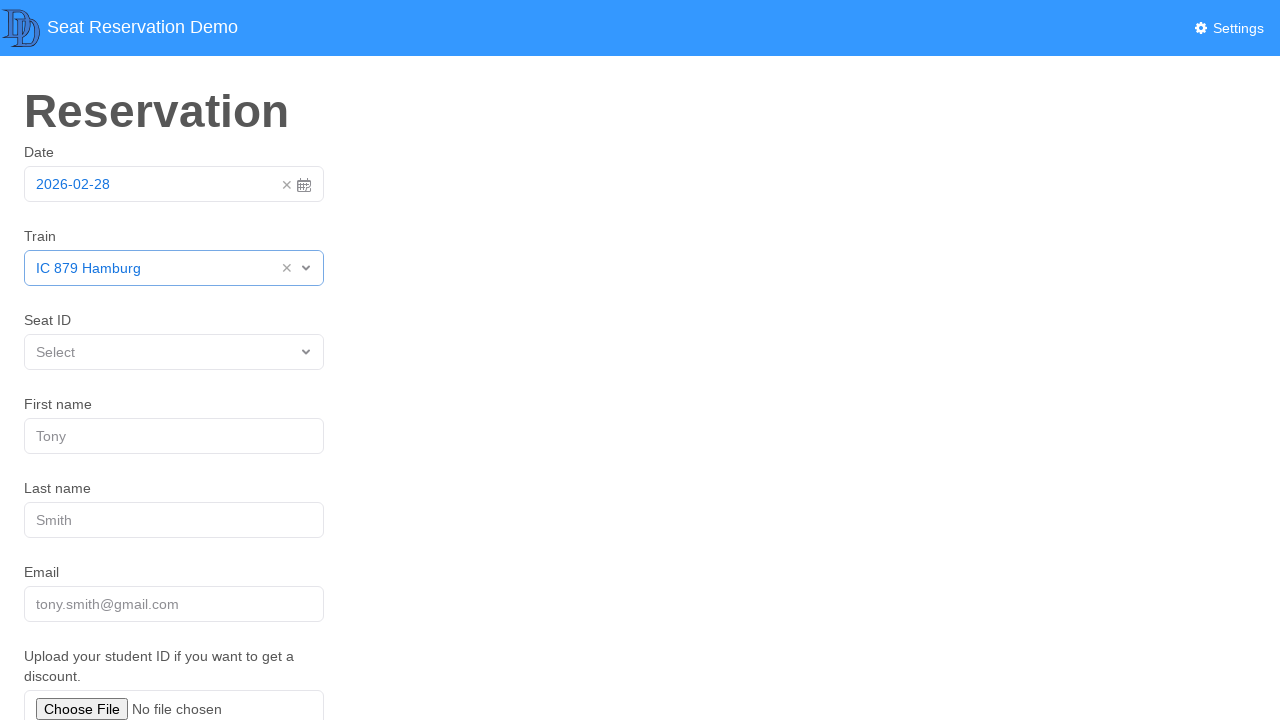

Opened seat dropdown at (174, 352) on [name='seatId']
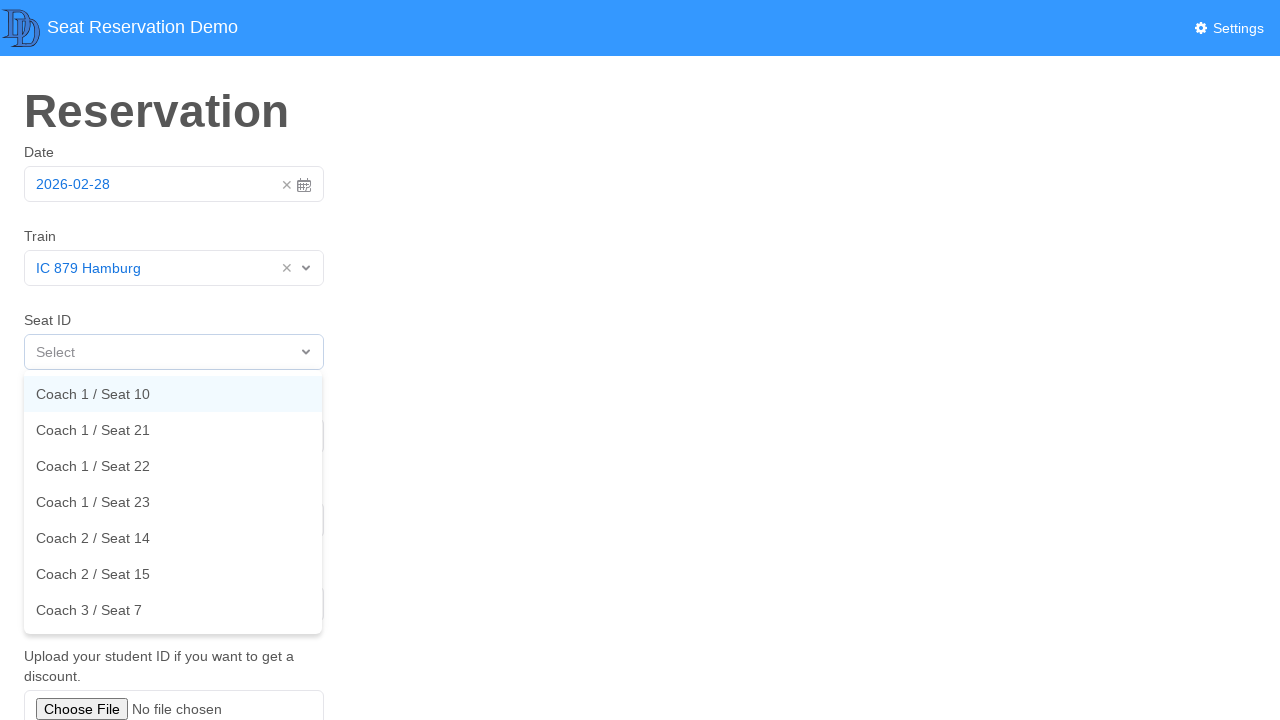

Selected seat Coach 1 / Seat 21 at (173, 430) on text=Coach 1 / Seat 21
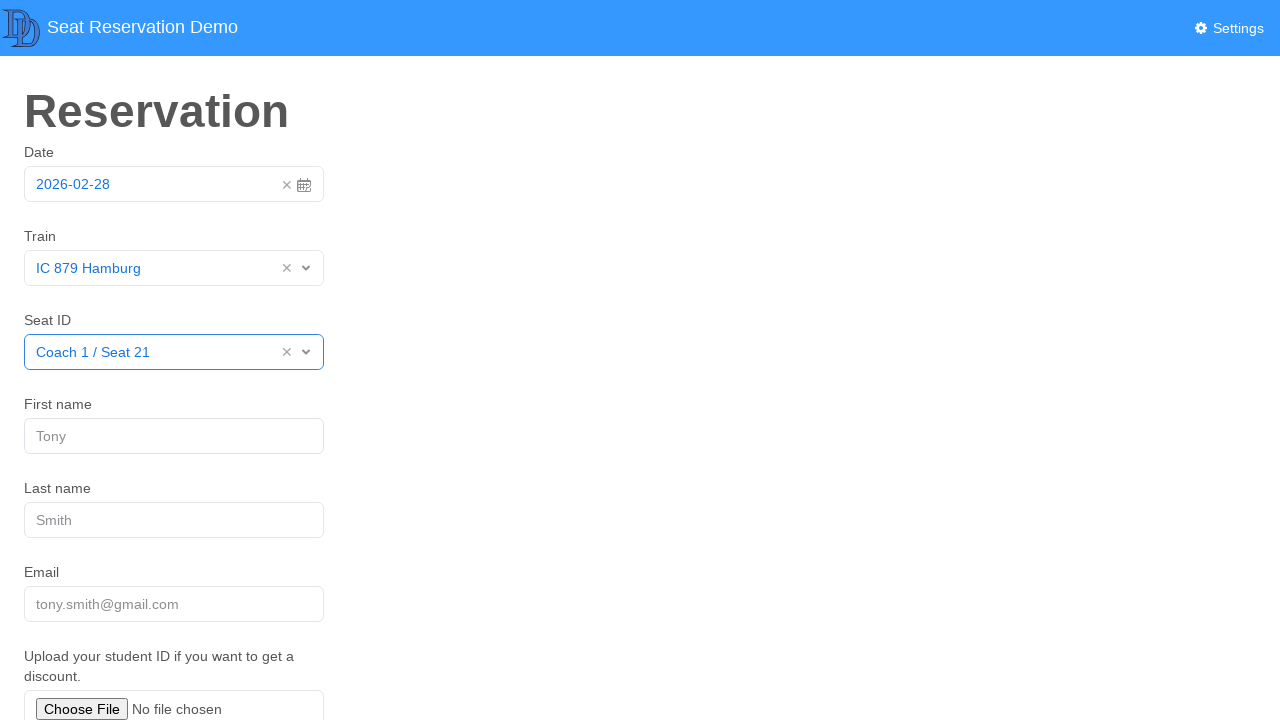

Clicked first name field at (174, 436) on [name='firstName']
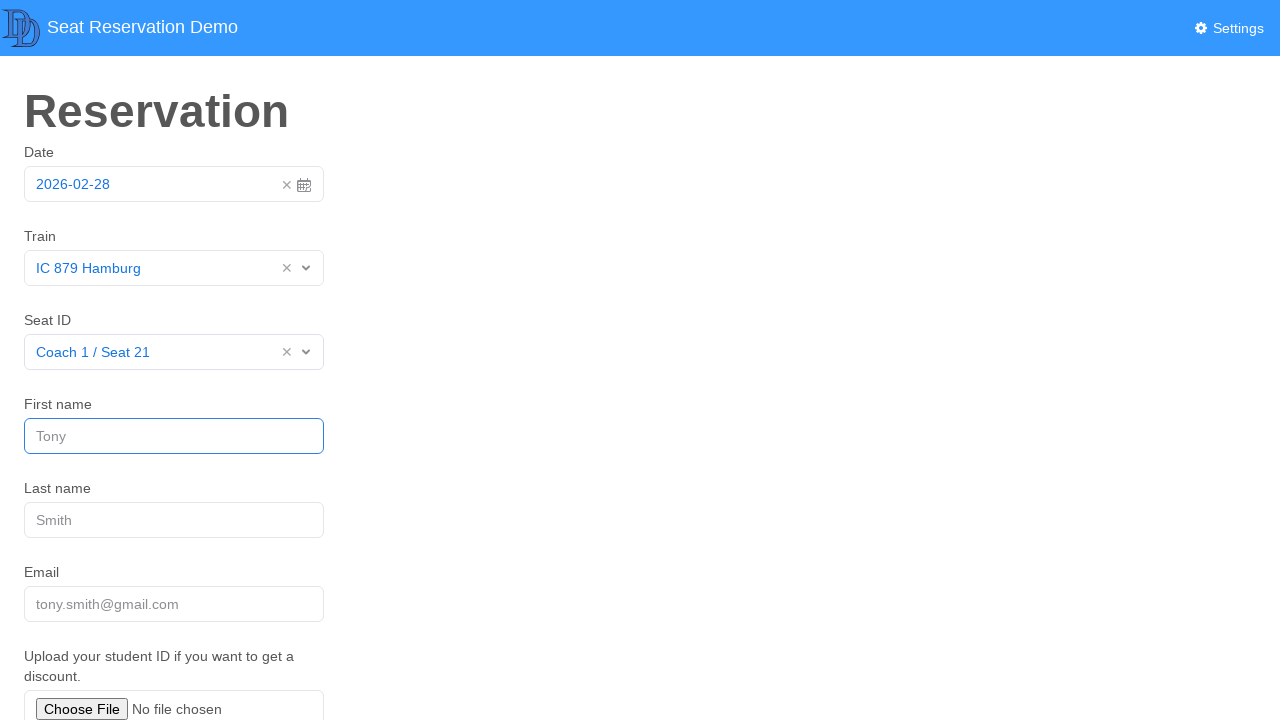

Filled first name with 'Marcus' on [name='firstName']
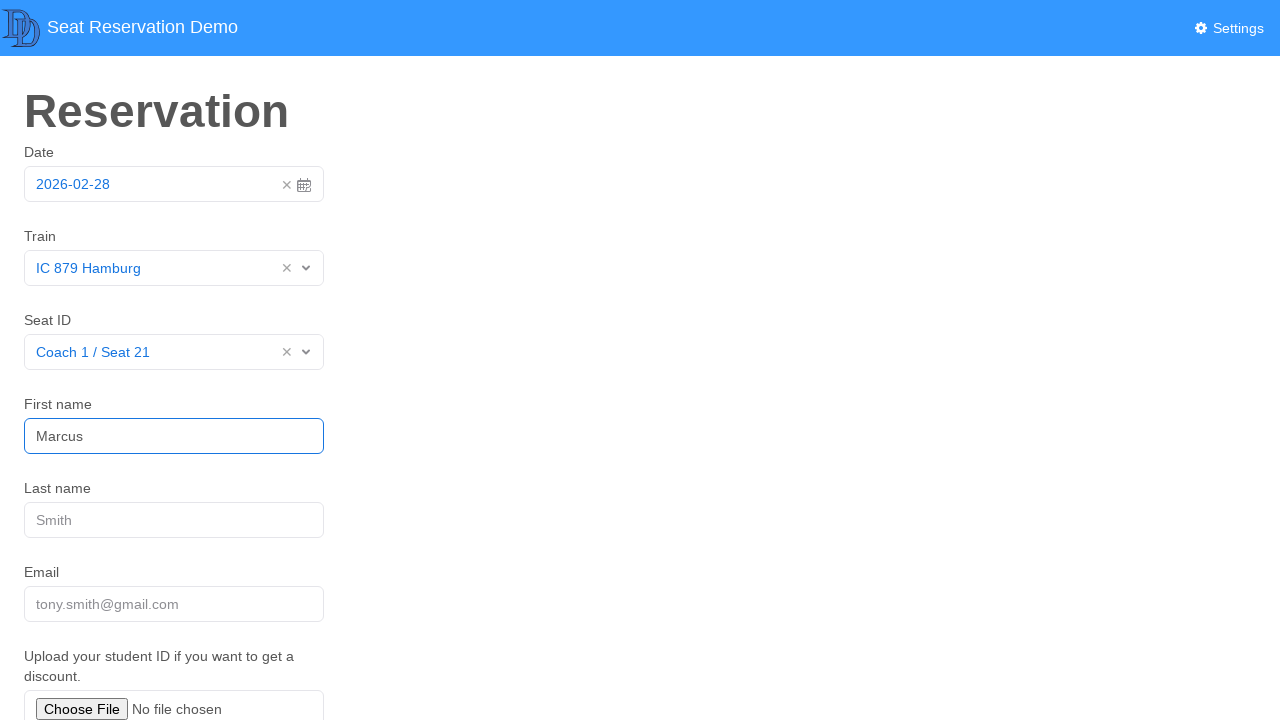

Clicked last name field at (174, 520) on [name='lastName']
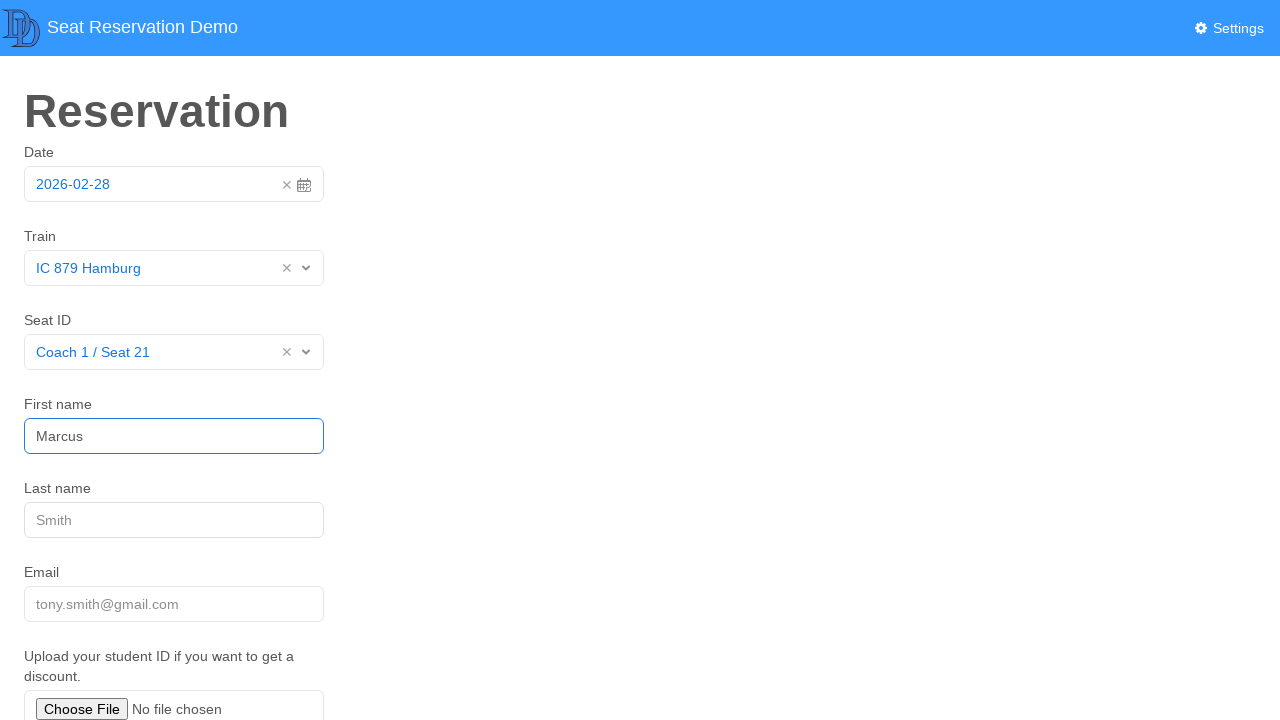

Filled last name with 'Thompson' on [name='lastName']
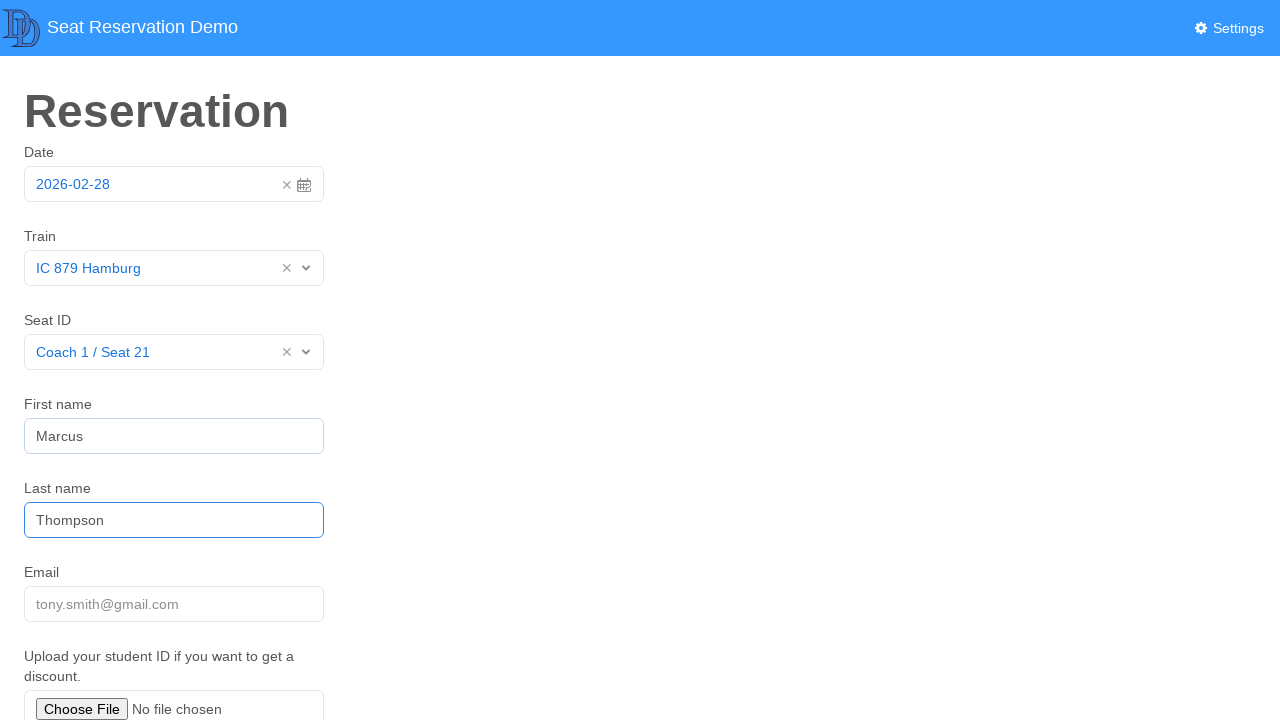

Clicked email field at (174, 604) on [name='email']
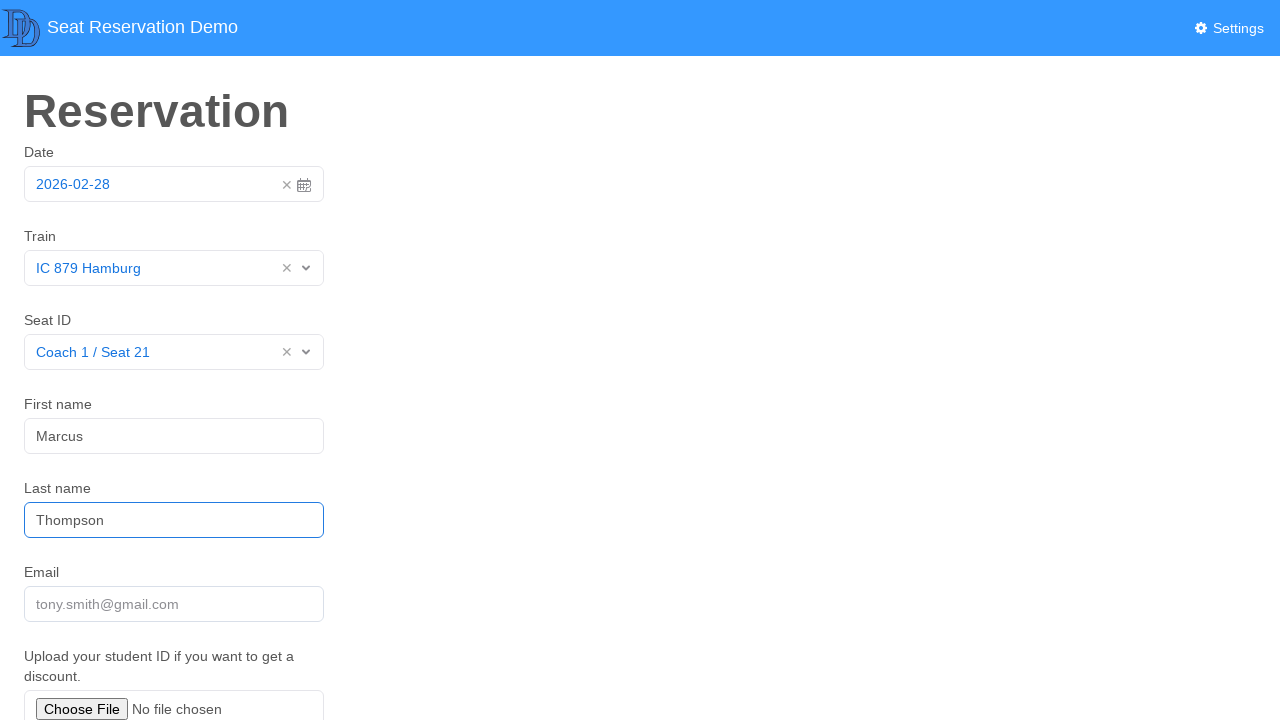

Filled email with 'marcus.thompson@example.com' on [name='email']
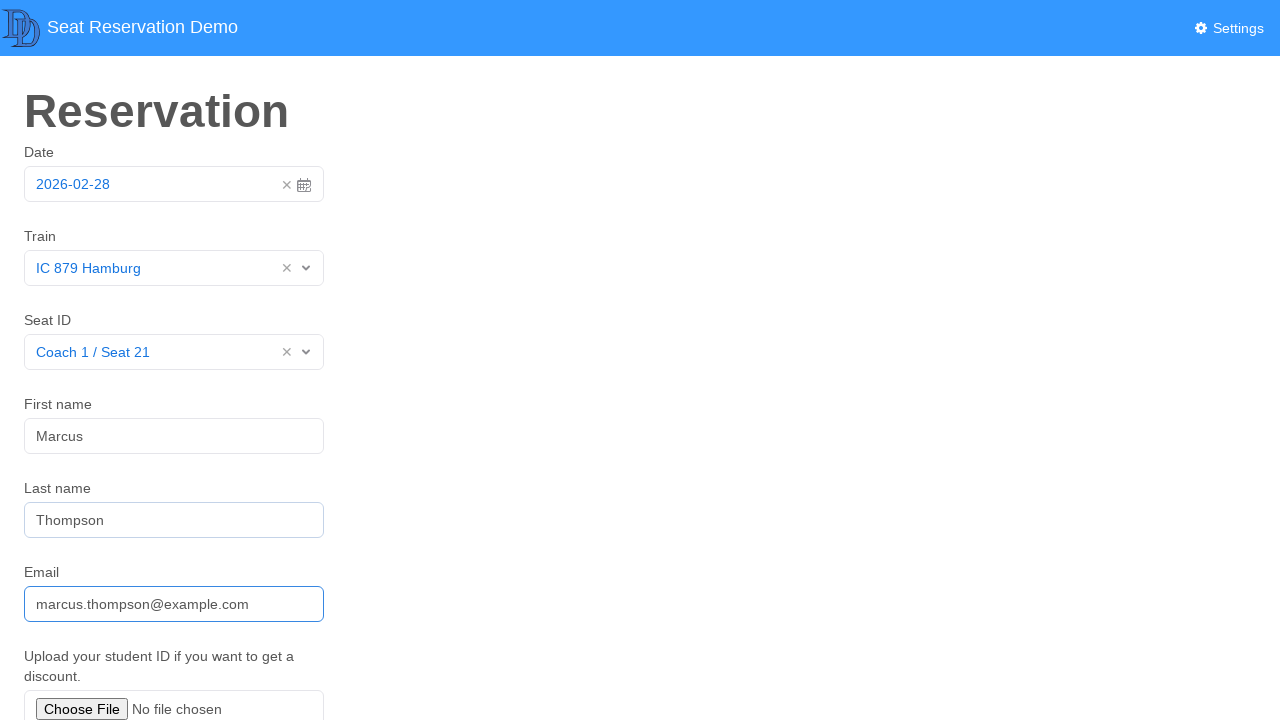

Clicked submit button to create reservation at (58, 576) on xpath=//button[@type='submit']
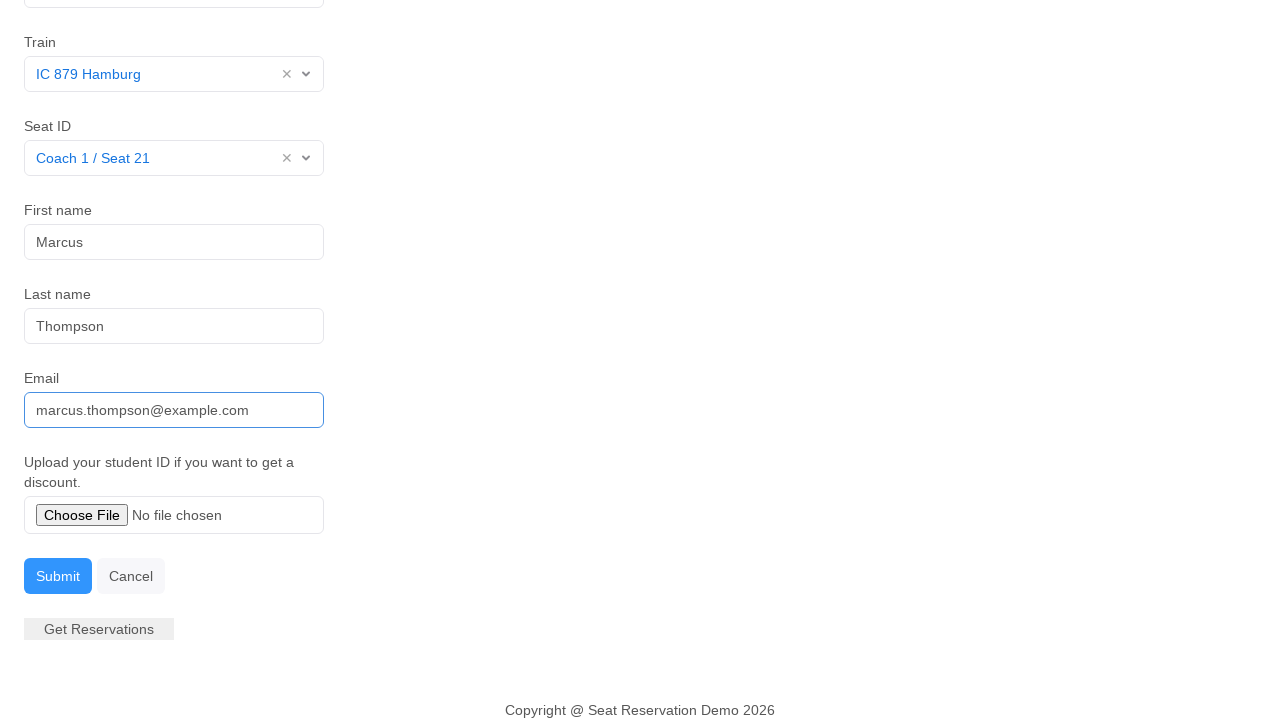

Waited 3 seconds for alert to appear
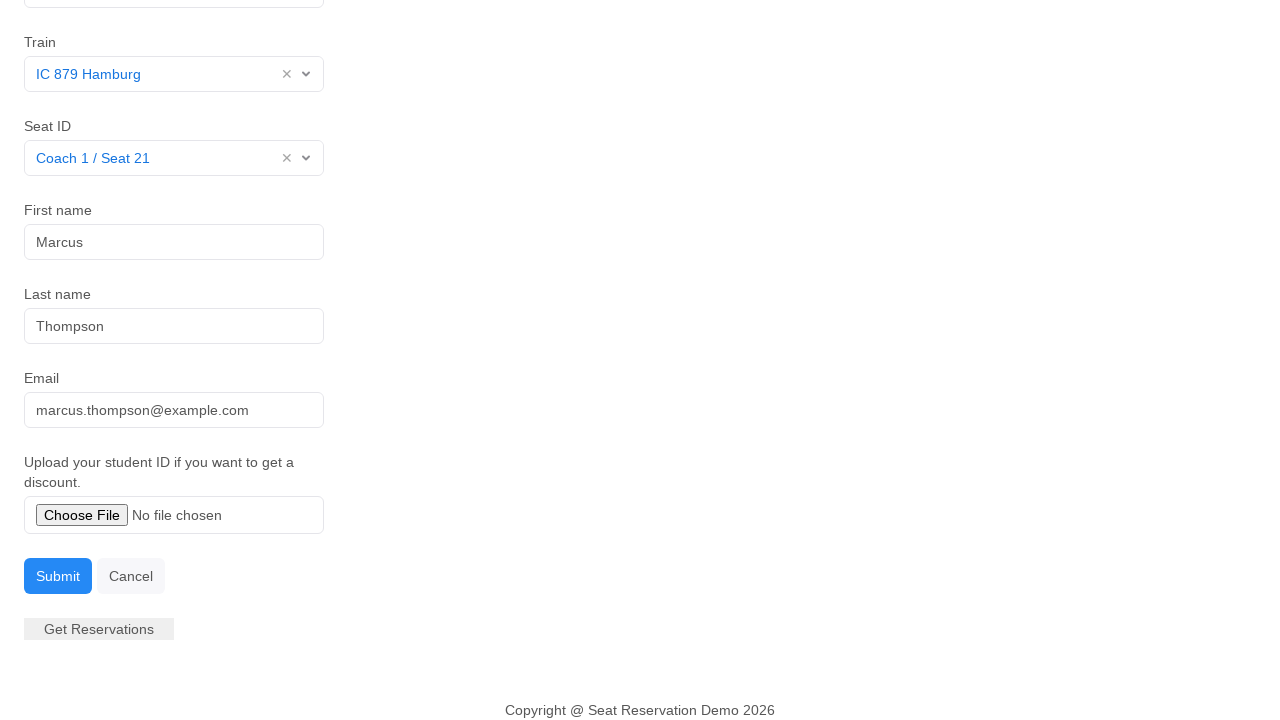

Set up dialog handler to accept confirmation
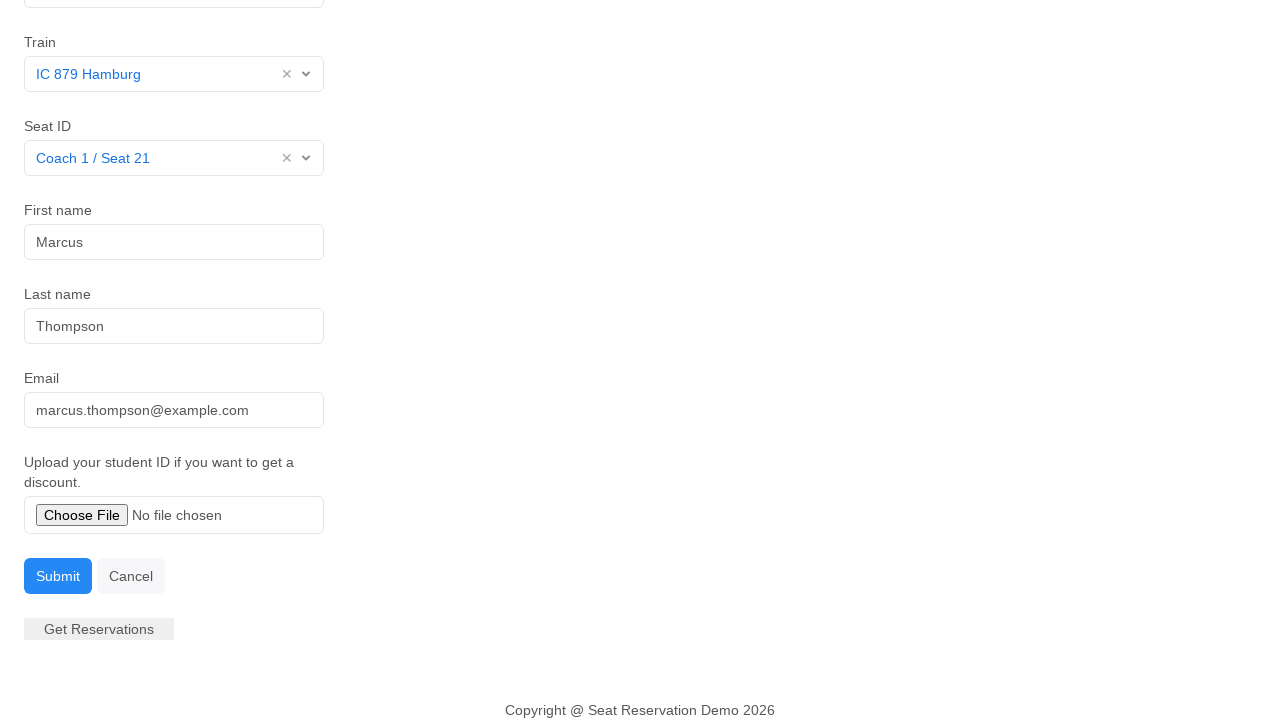

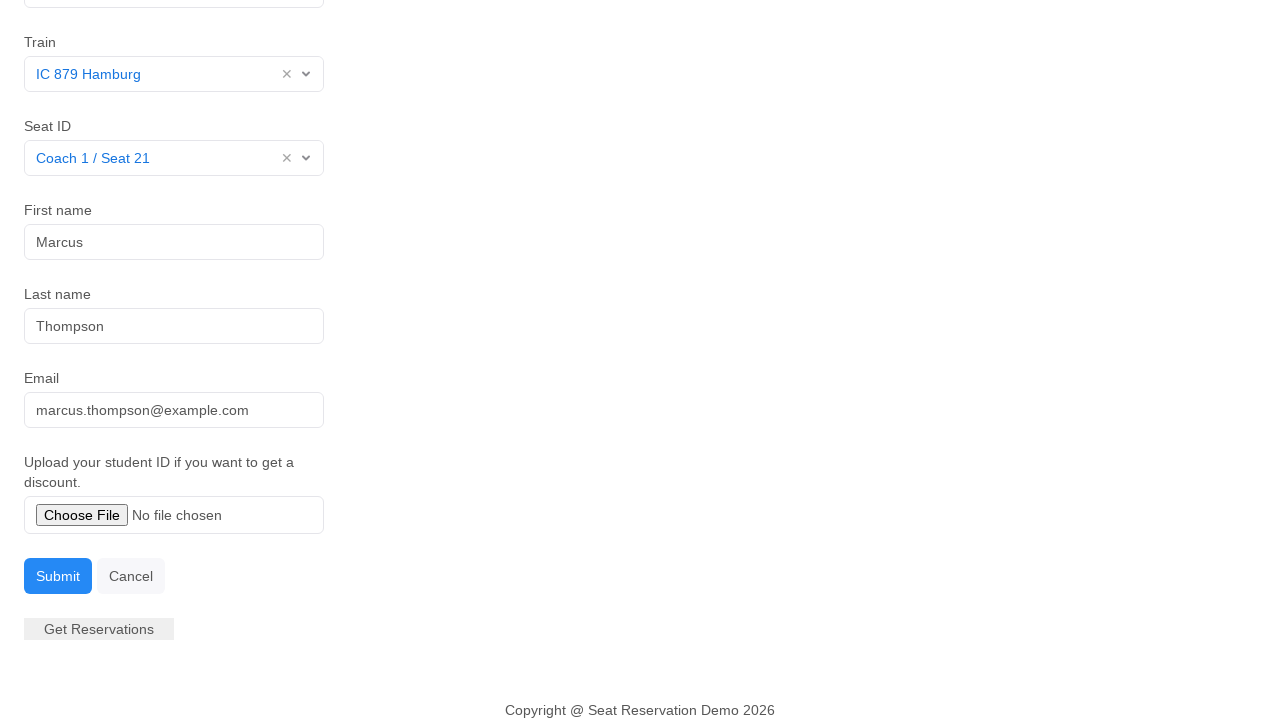